Tests form input by navigating to a form page and filling in a text field with sample data

Starting URL: https://formy-project.herokuapp.com/form

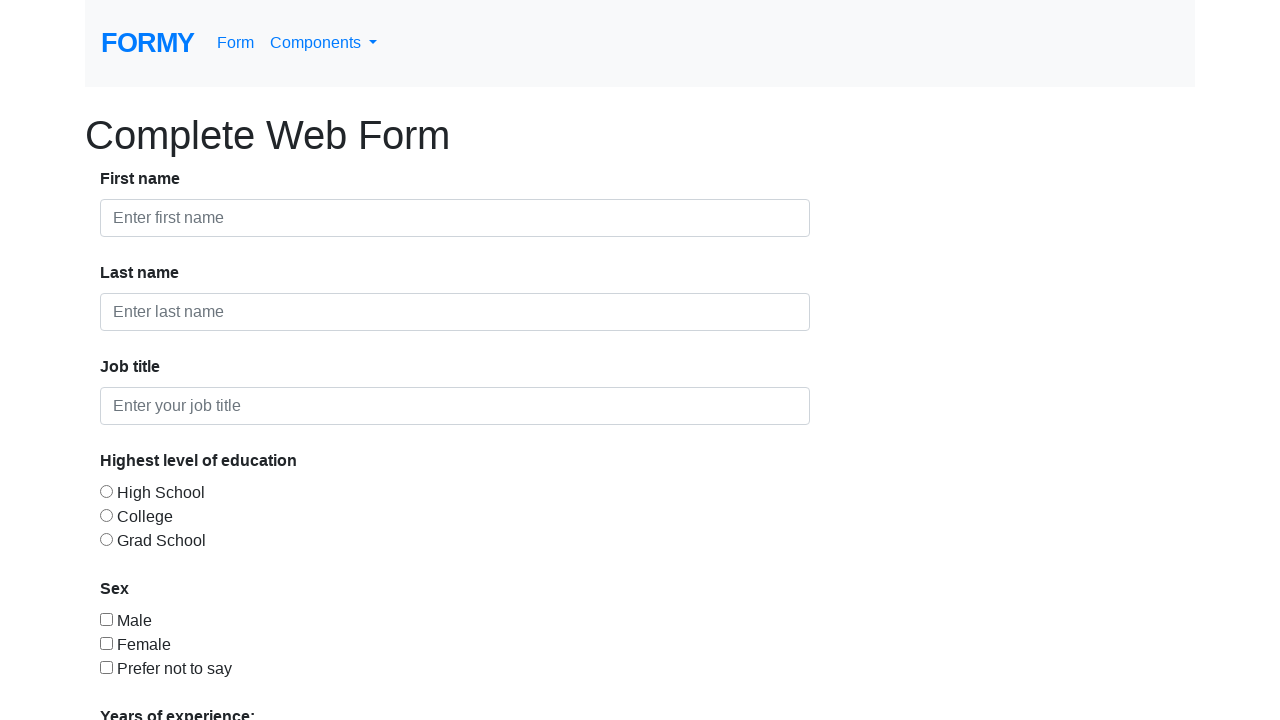

Filled first name field with 'John' on input#first-name
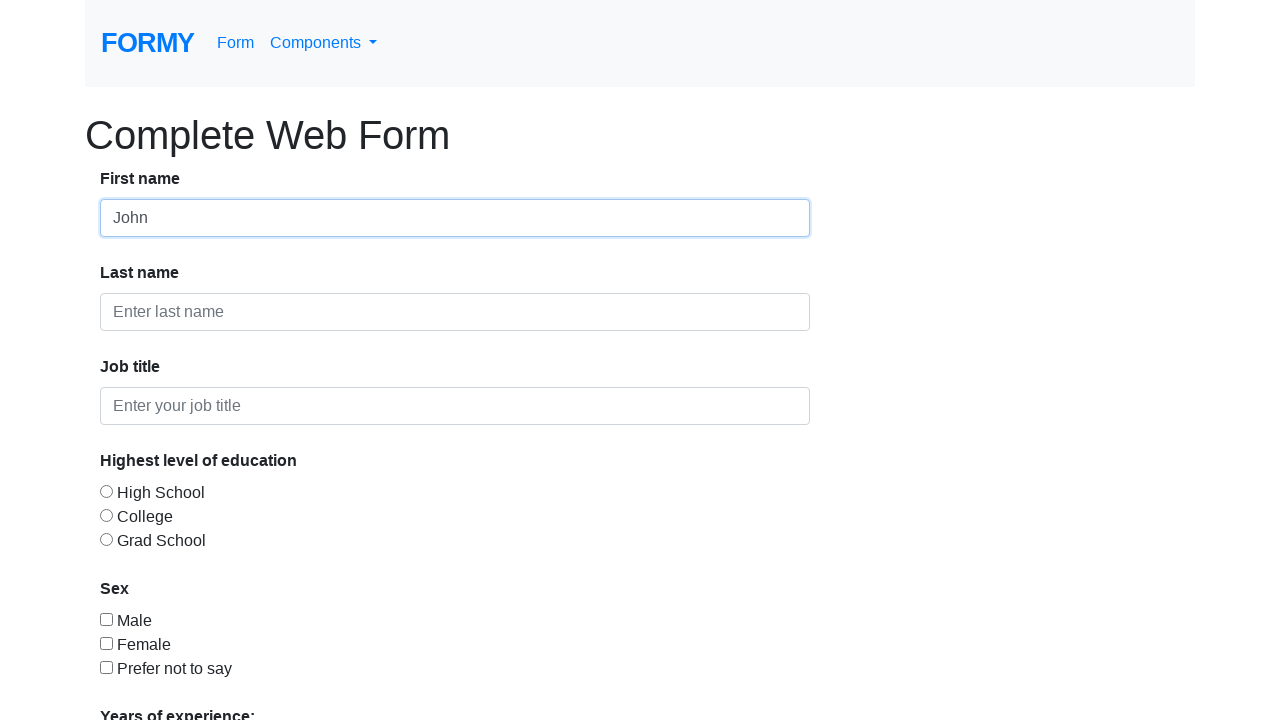

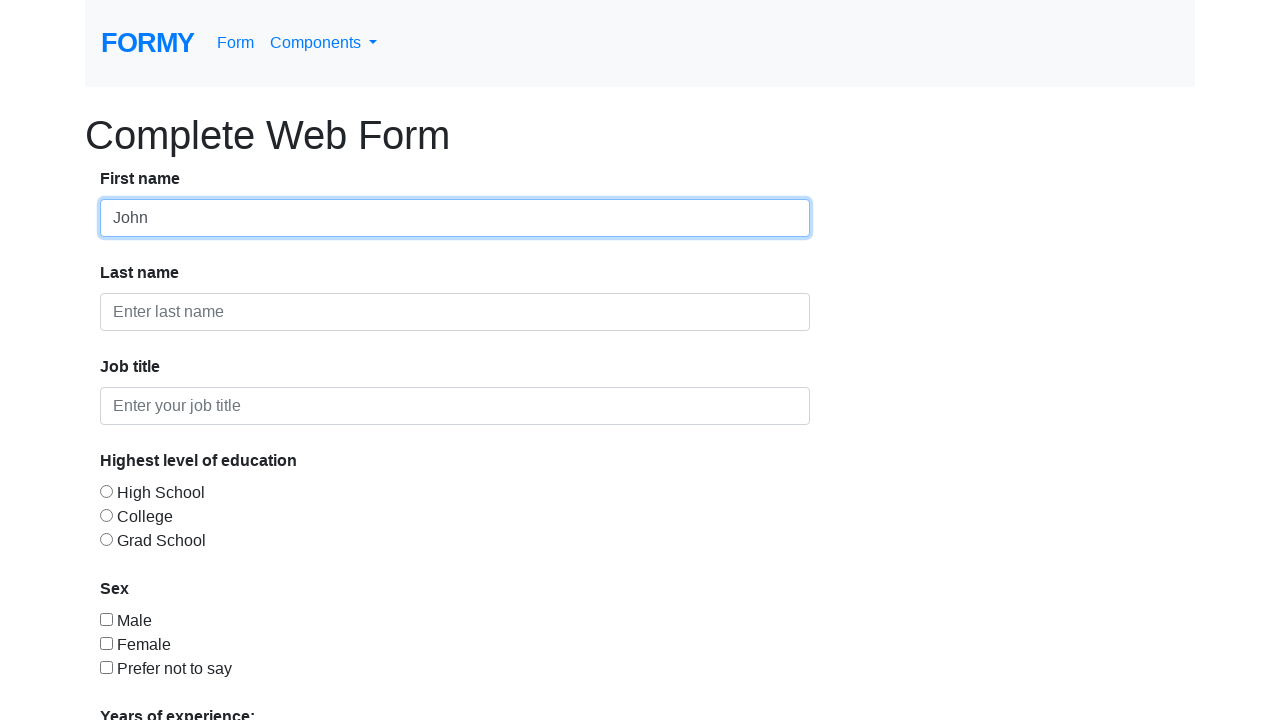